Tests checkbox interaction on a dynamic controls page by clicking a checkbox twice to toggle its selected state

Starting URL: https://training-support.net/webelements/dynamic-controls

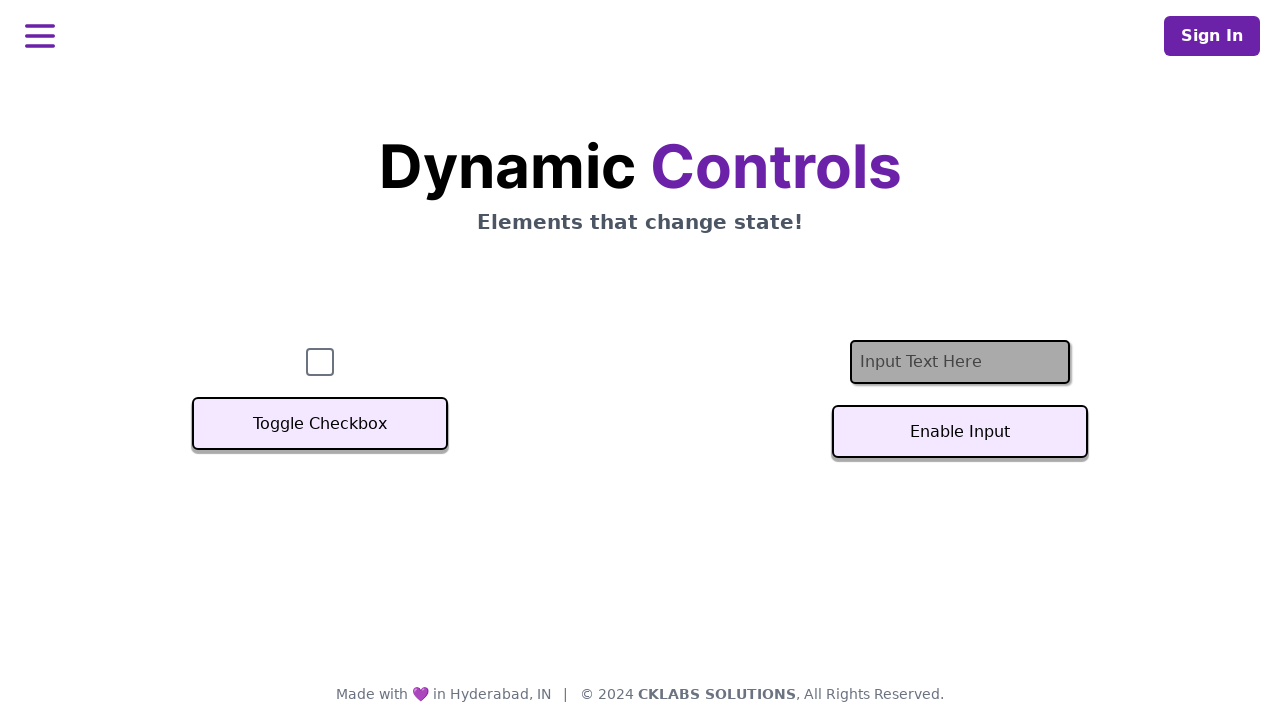

Clicked checkbox to select it at (320, 362) on #checkbox
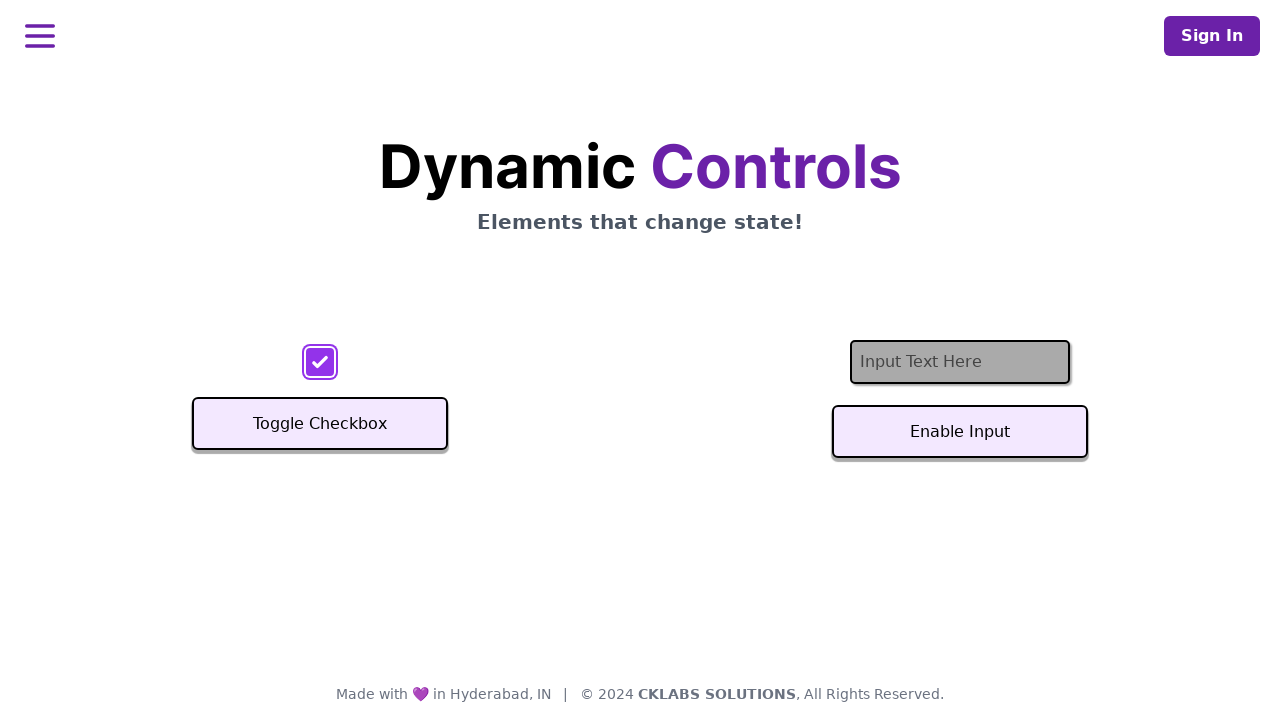

Located checkbox element
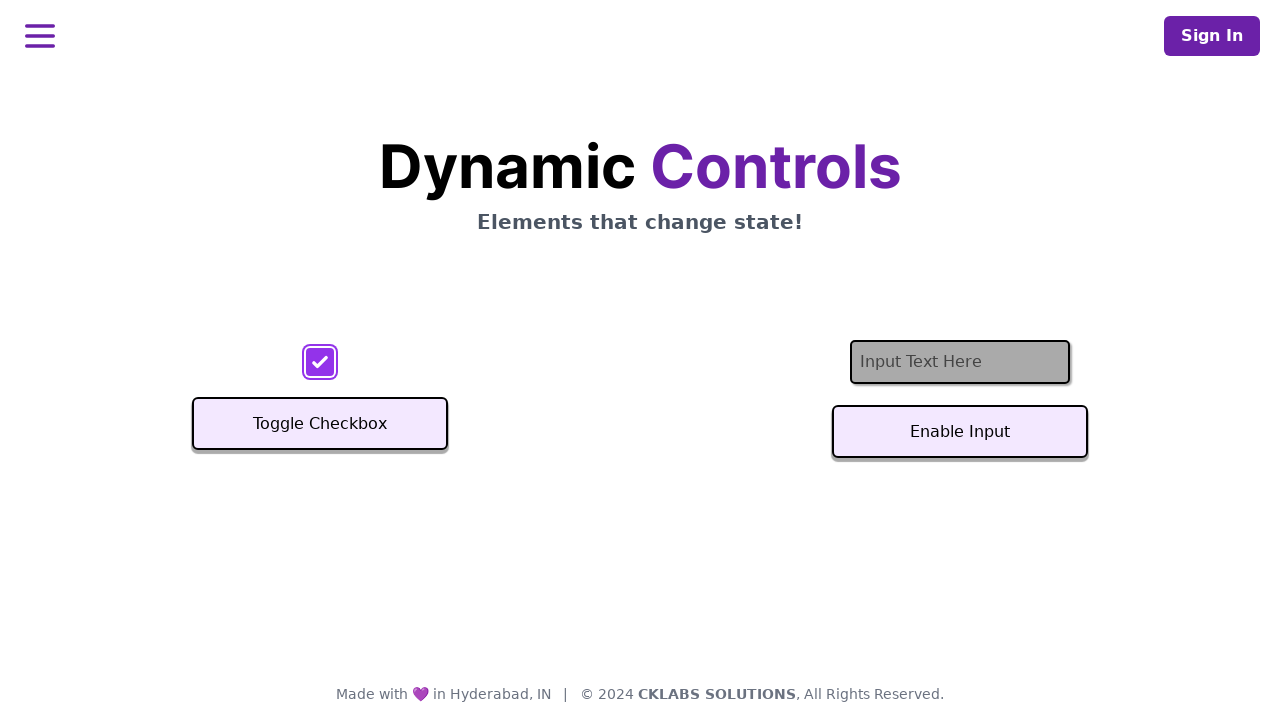

Verified checkbox is visible
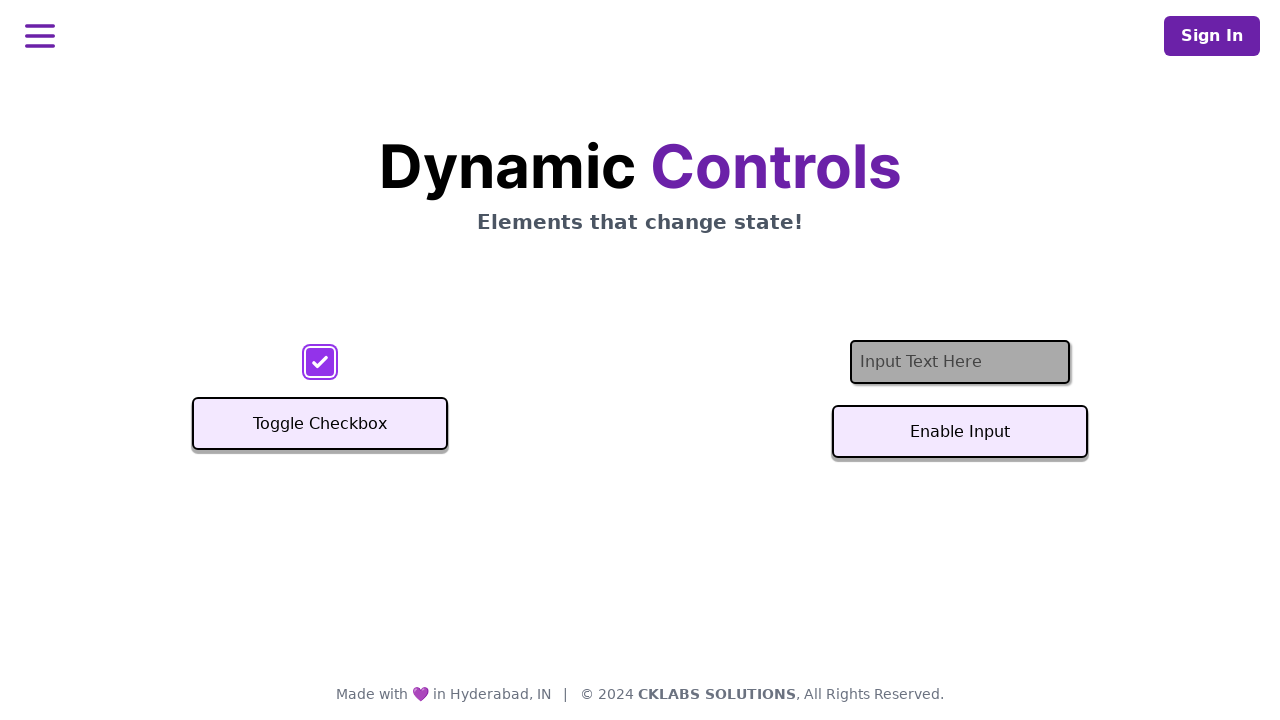

Clicked checkbox again to deselect it at (320, 362) on #checkbox
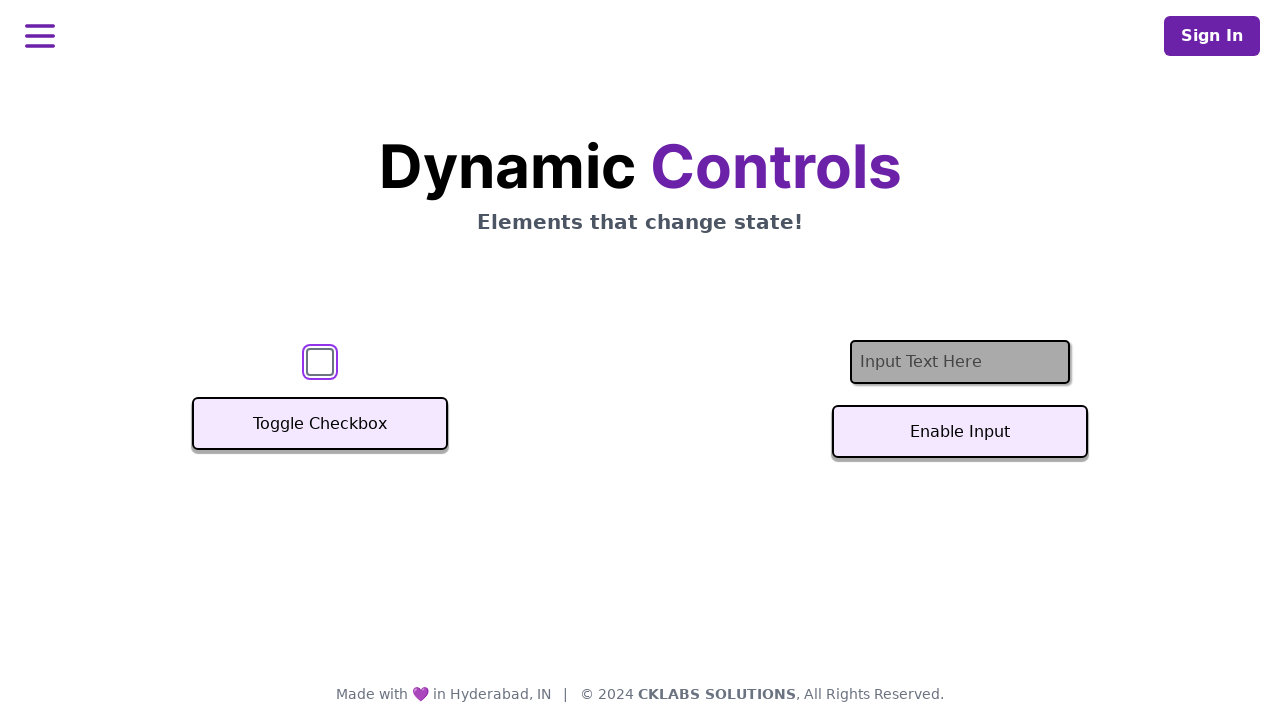

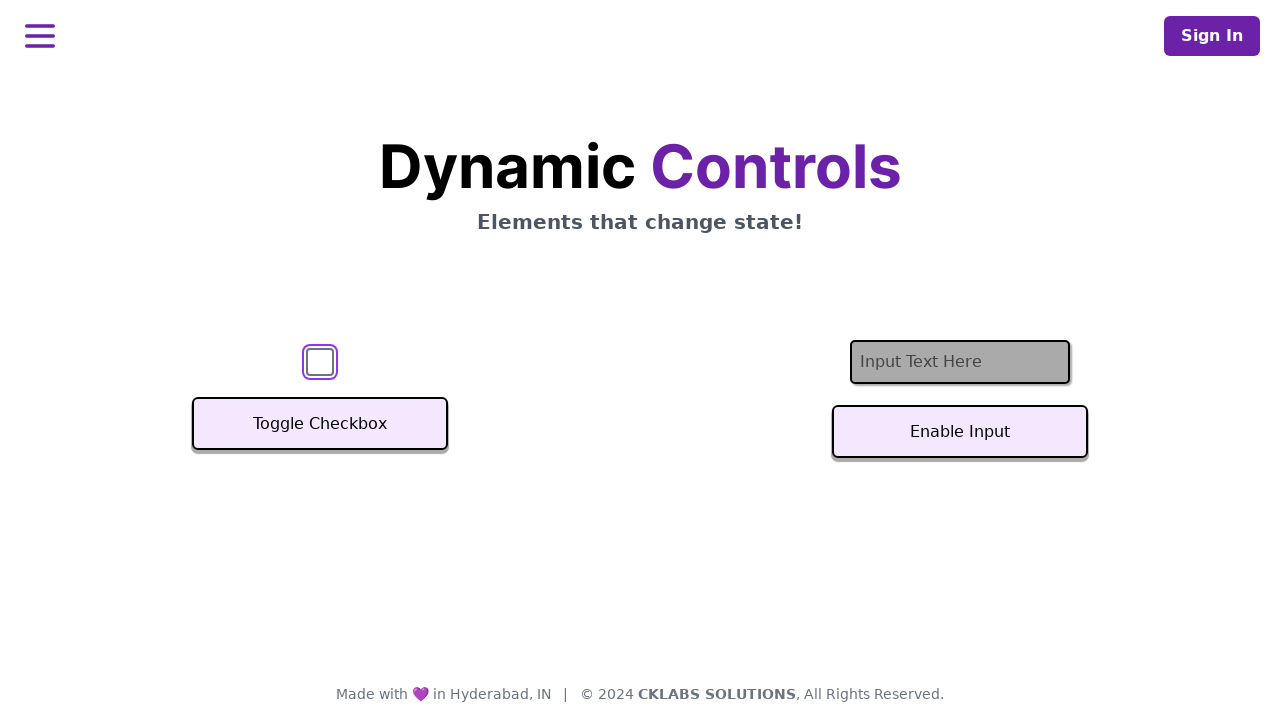